Tests viewport functionality by verifying navbar visibility at different screen sizes, checking that navbar collapses on smaller screens and that the mobile toggle menu works correctly

Starting URL: https://example.cypress.io/commands/viewport

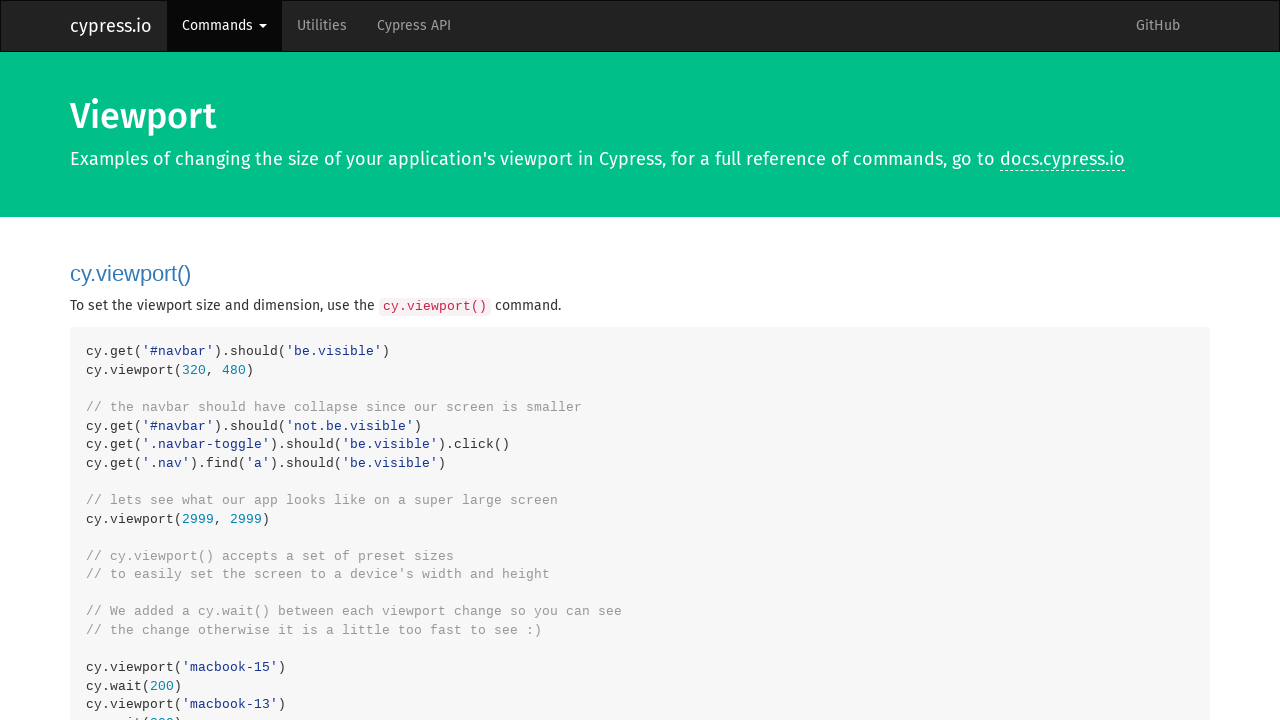

Waited for navbar to be present
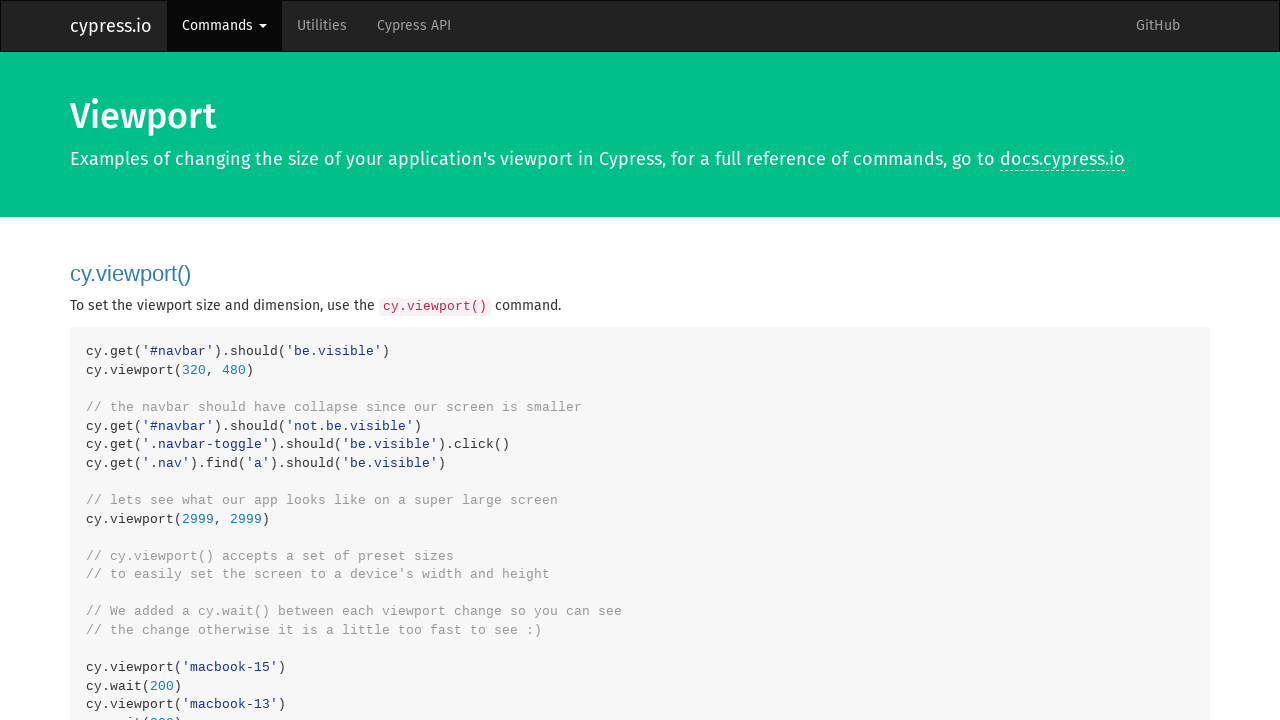

Verified navbar is visible at default viewport
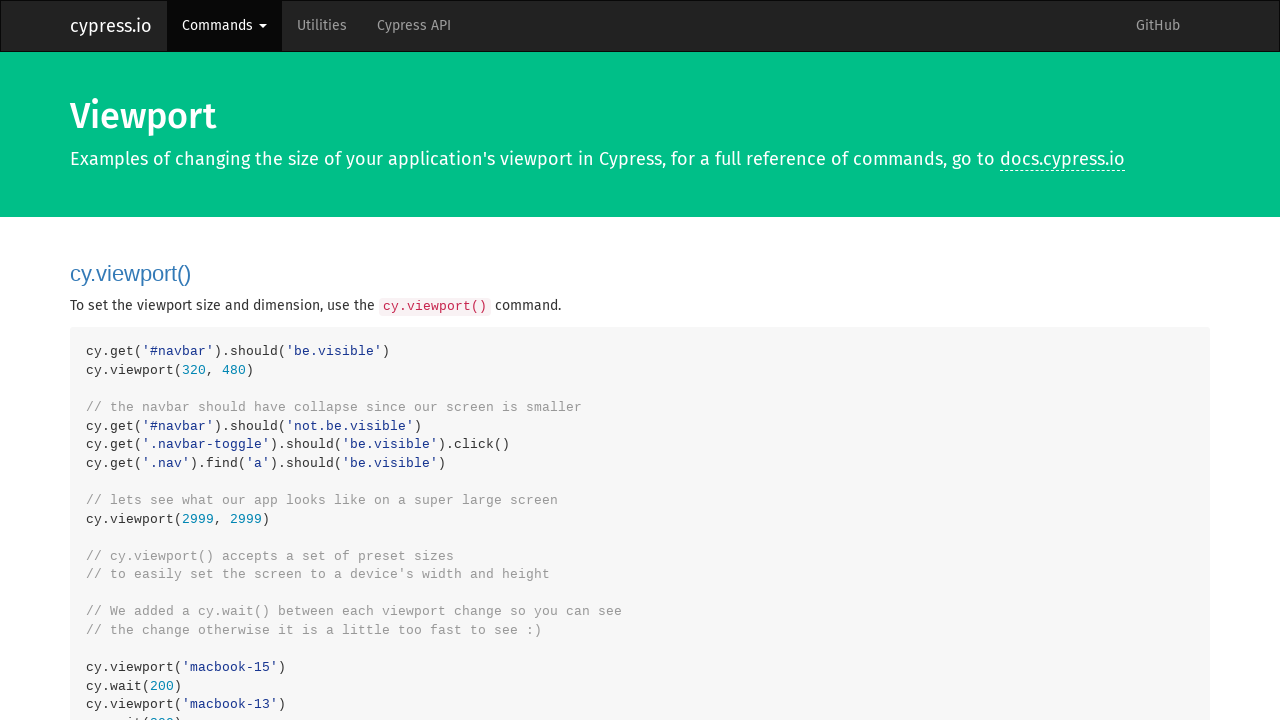

Set viewport to small mobile size (320x480)
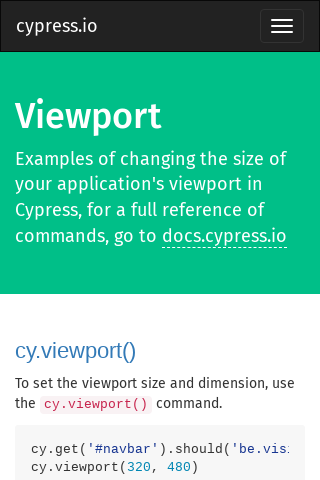

Waited 200ms for layout adjustment on small screen
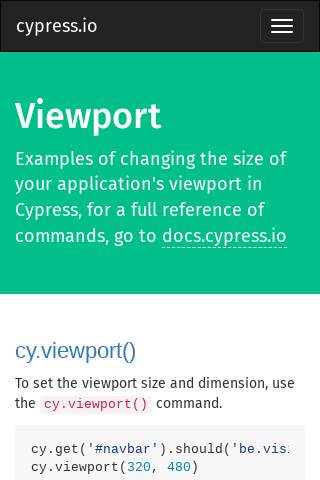

Verified navbar is hidden on small screen
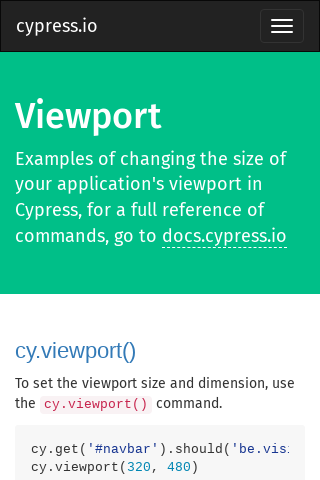

Waited for mobile toggle button to be present
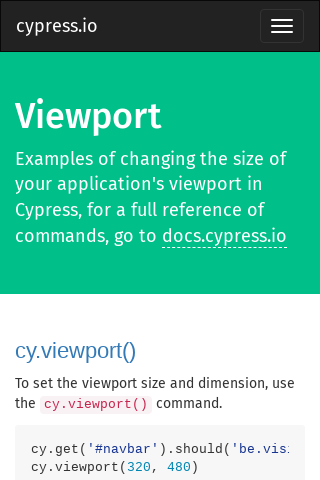

Verified mobile toggle button is visible
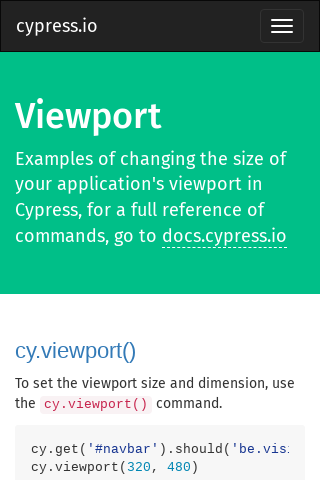

Clicked mobile toggle button at (282, 26) on .navbar-toggle
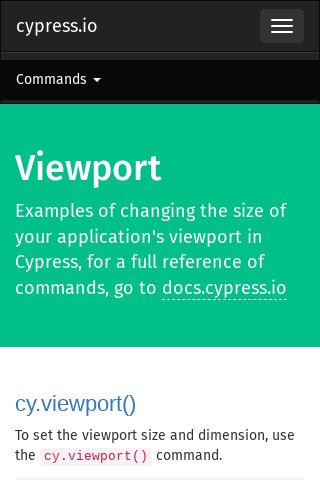

Waited for navigation links to be present
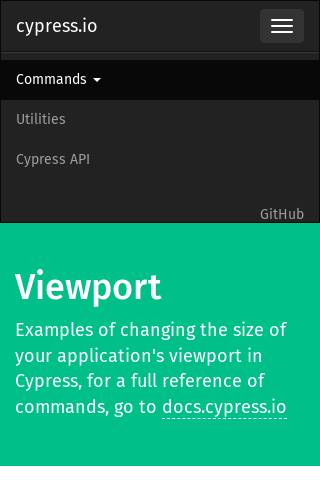

Verified navigation links are visible after toggle click
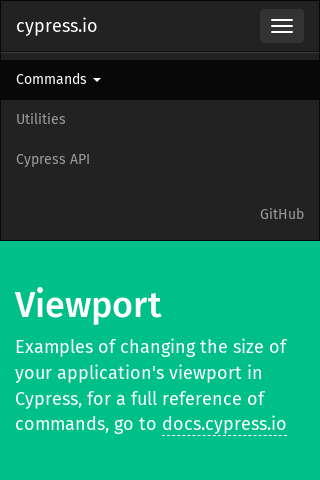

Set viewport to super large size (2999x2999)
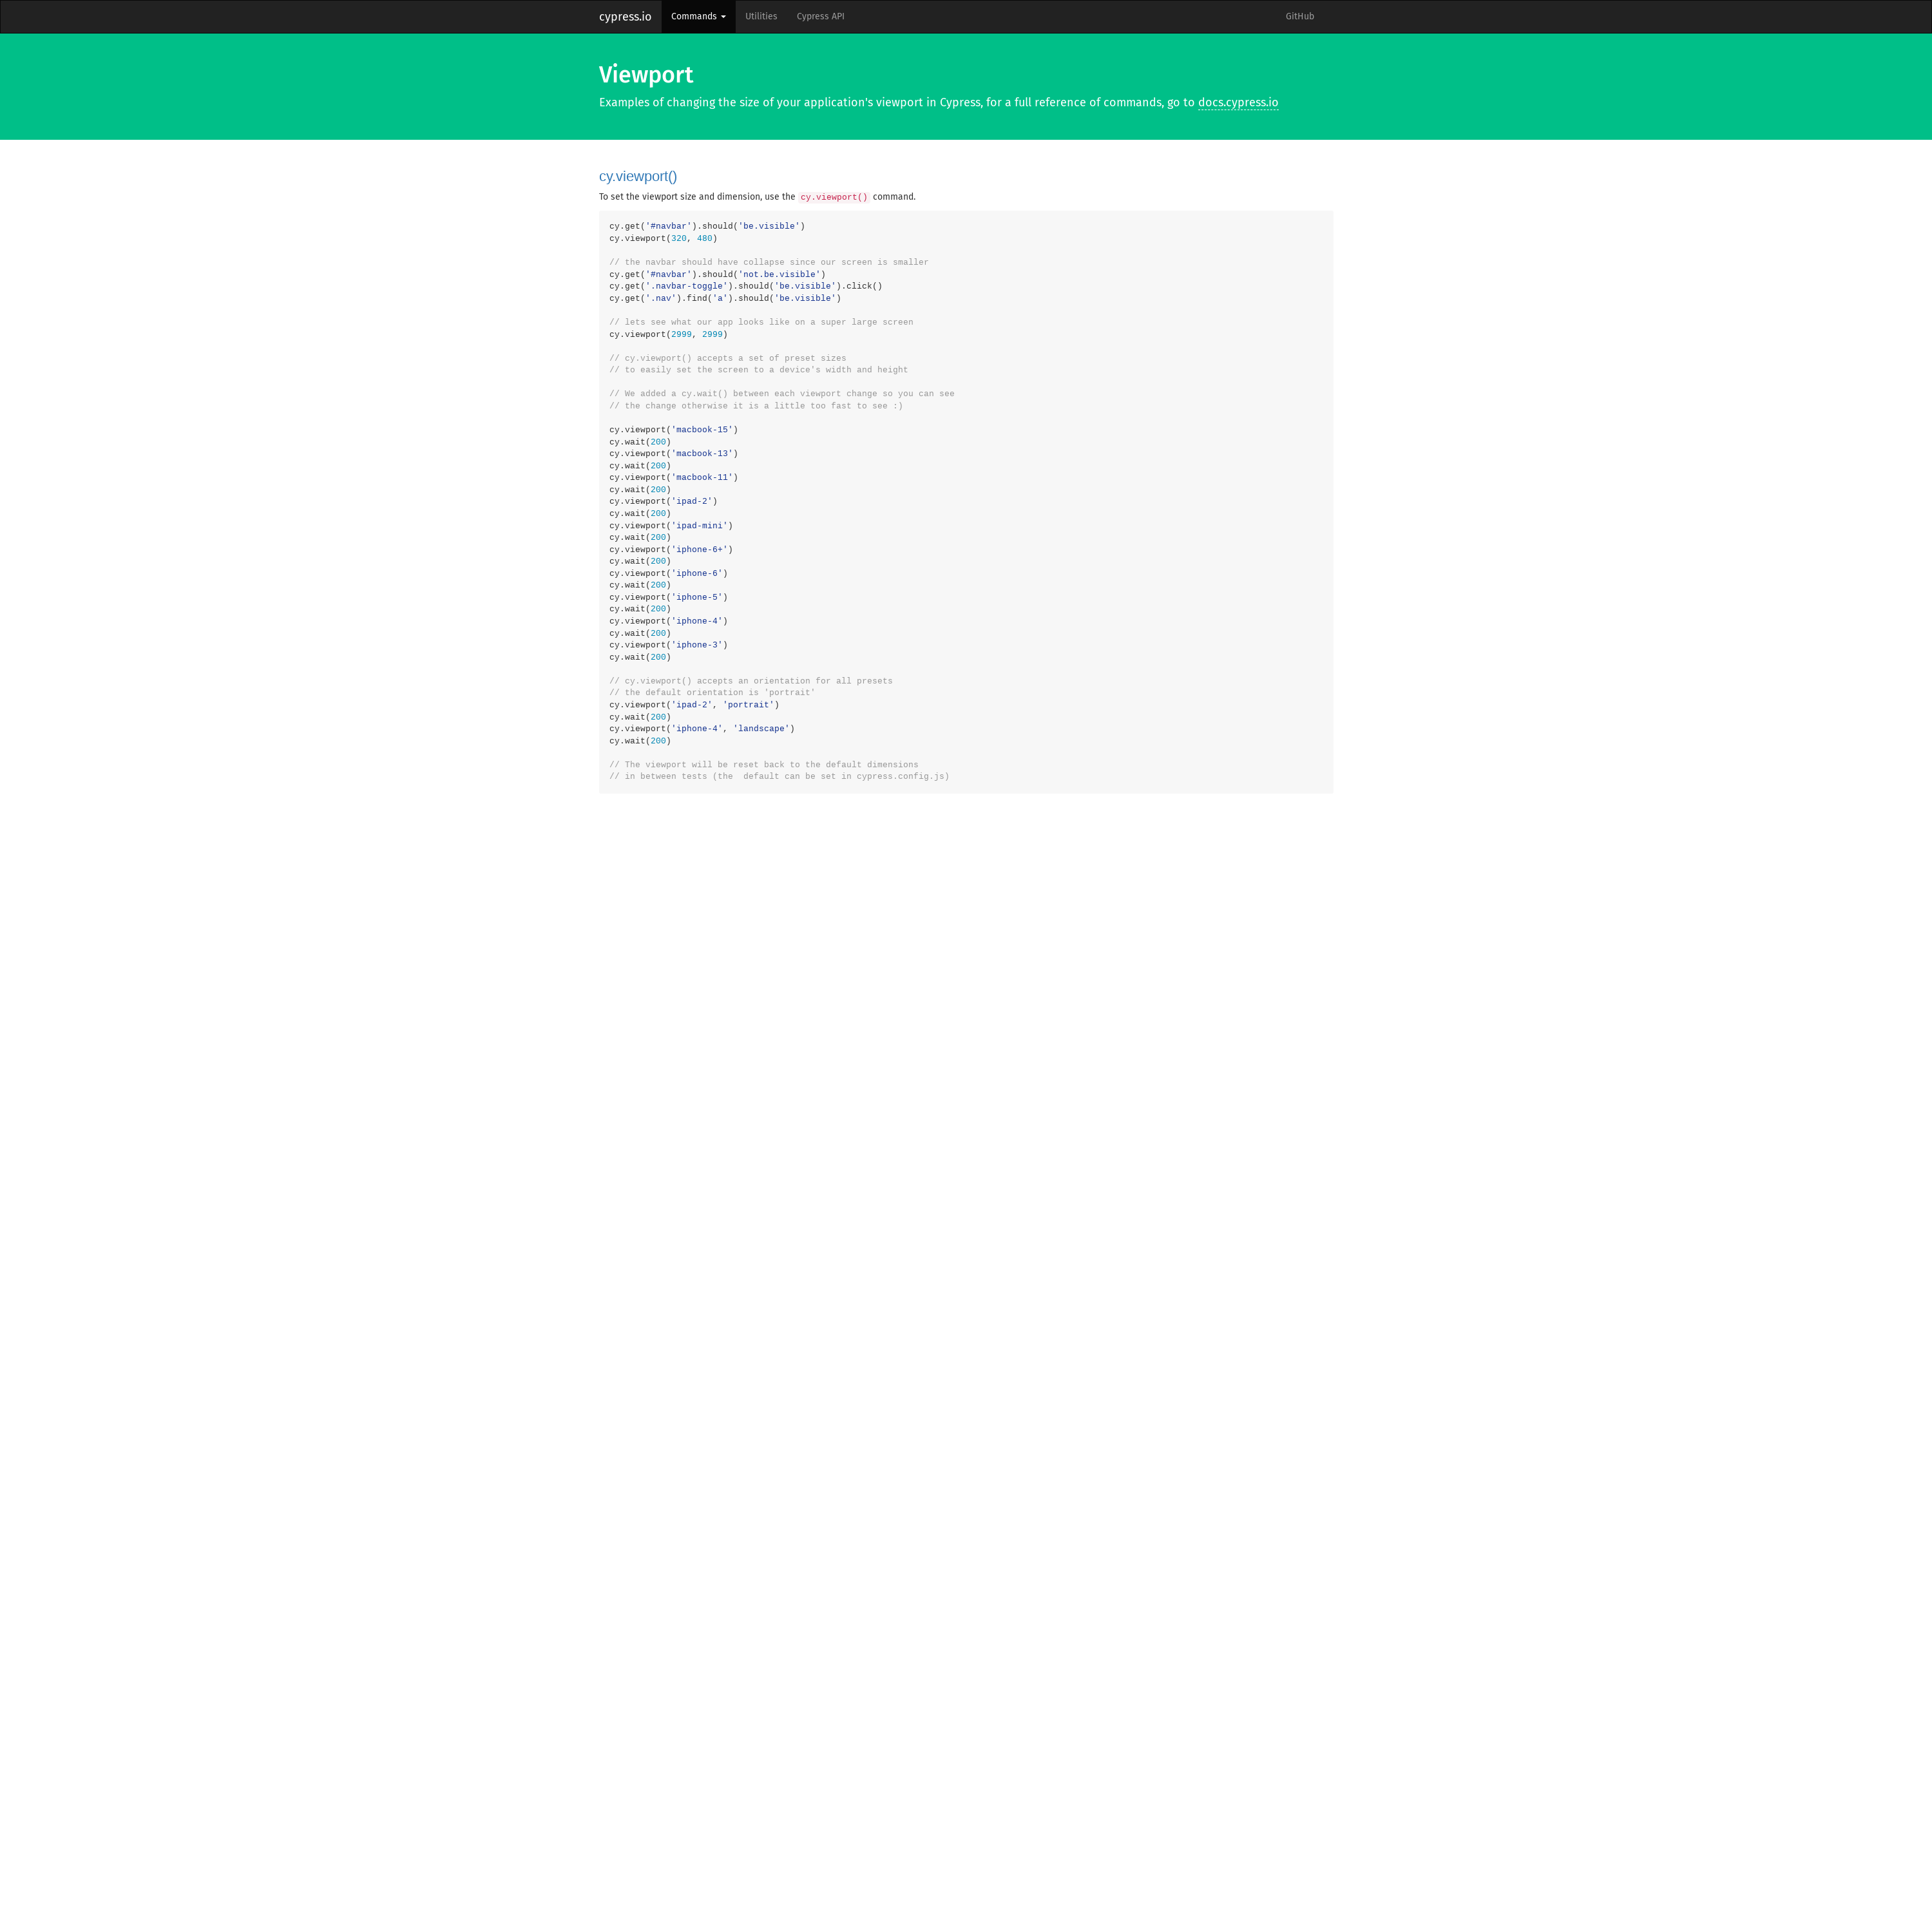

Set viewport to MacBook 15 size (1440x900)
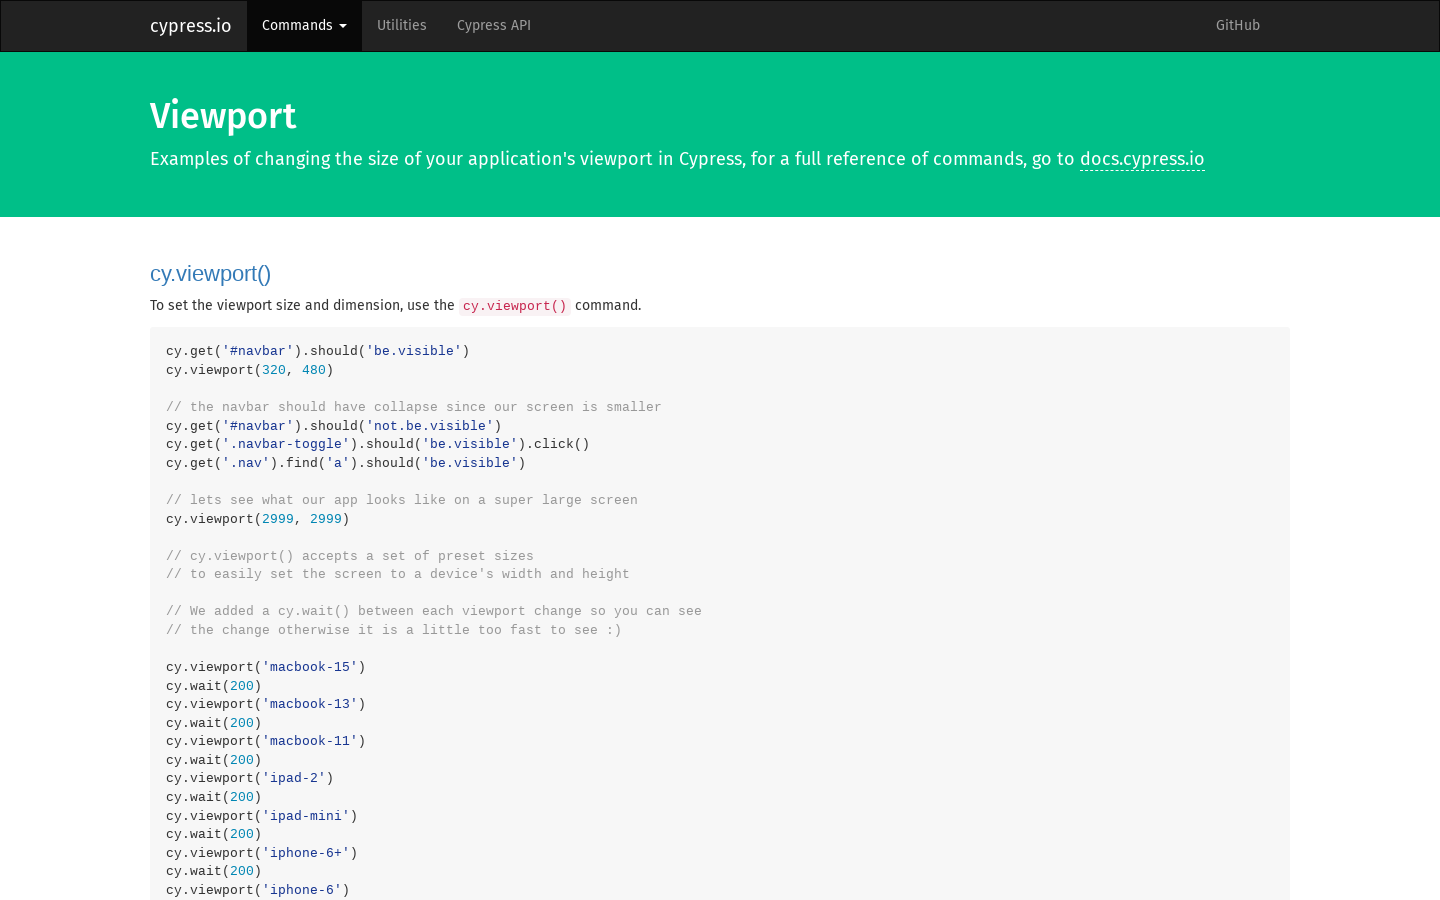

Waited 200ms for MacBook 15 layout
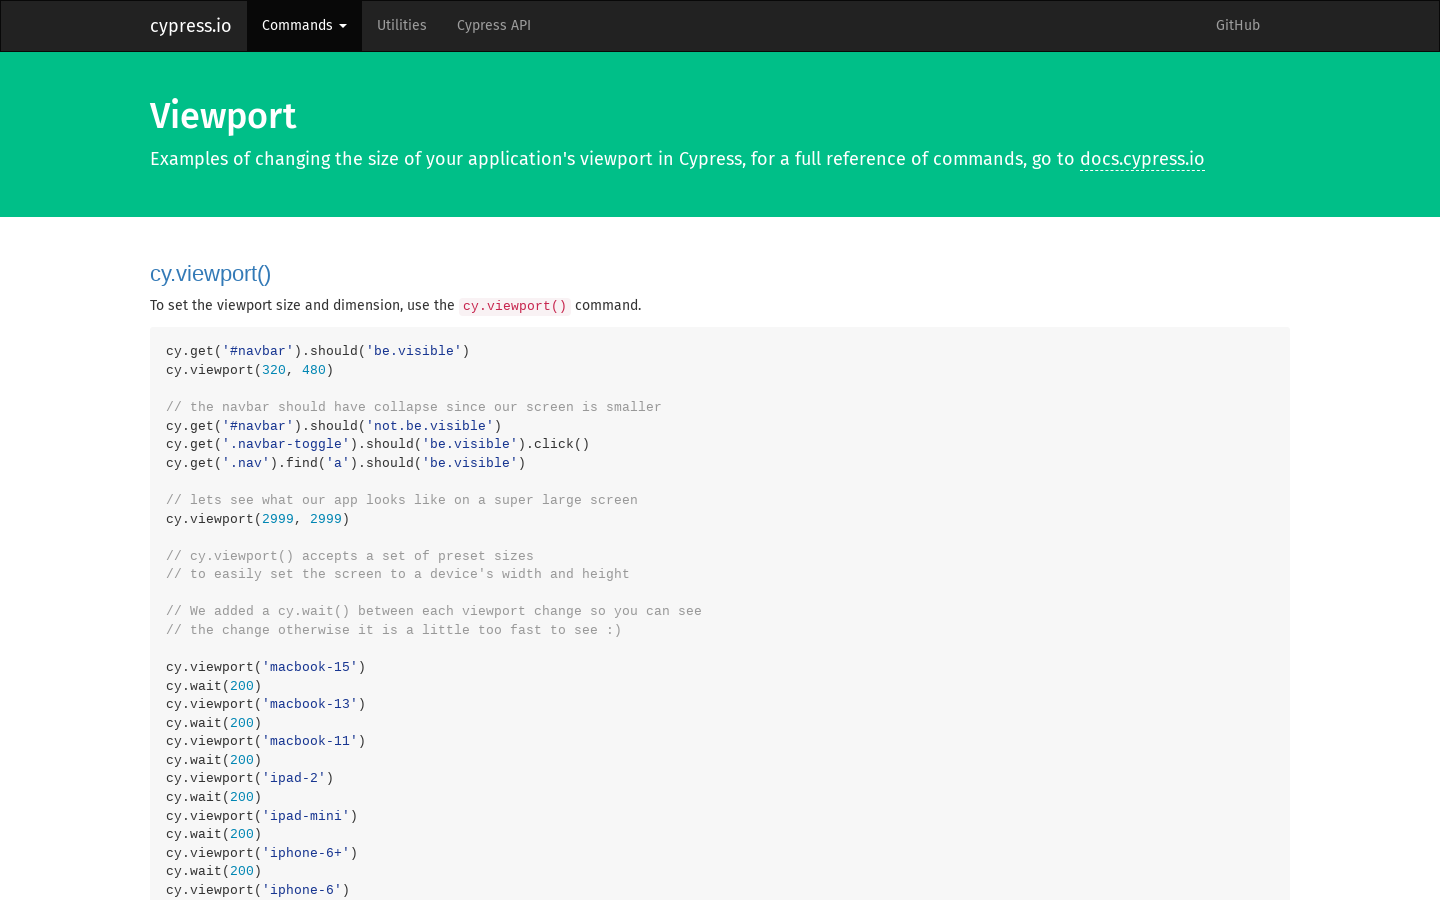

Set viewport to MacBook 13 size (1280x800)
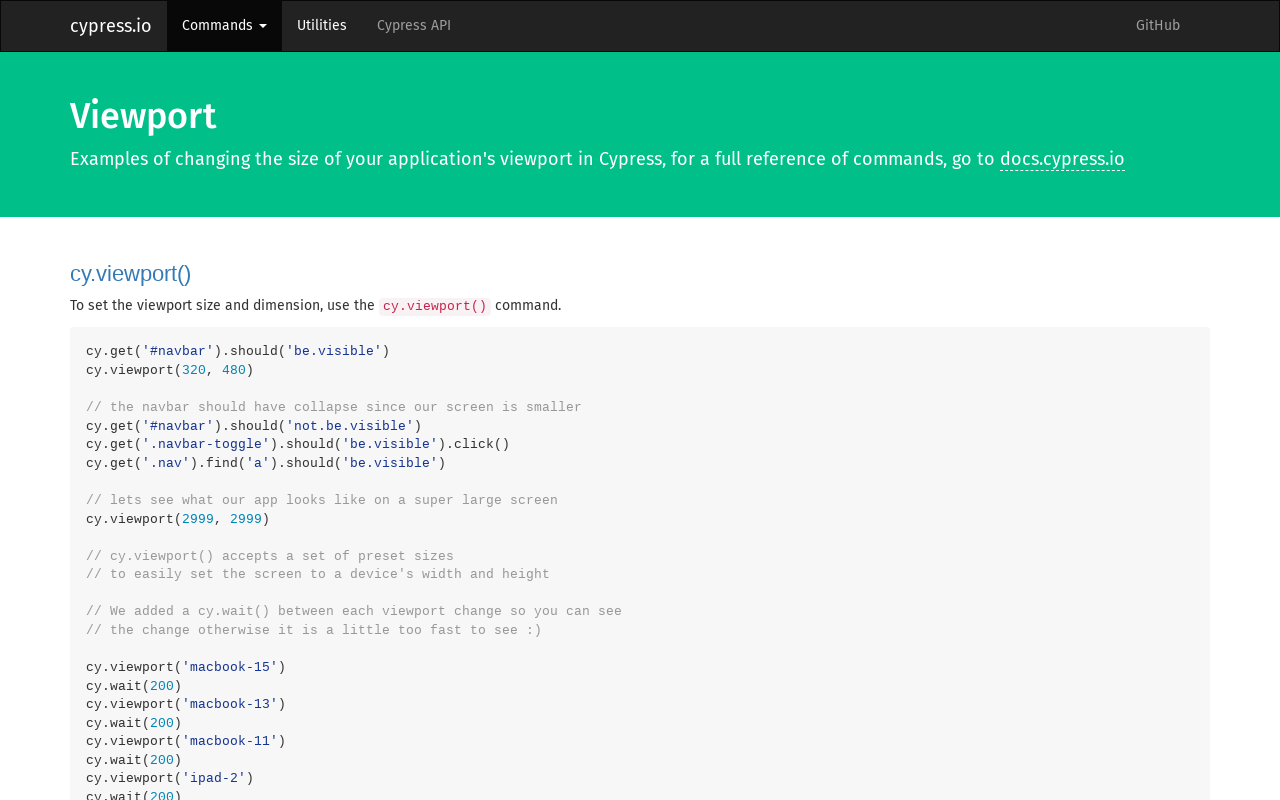

Waited 200ms for MacBook 13 layout
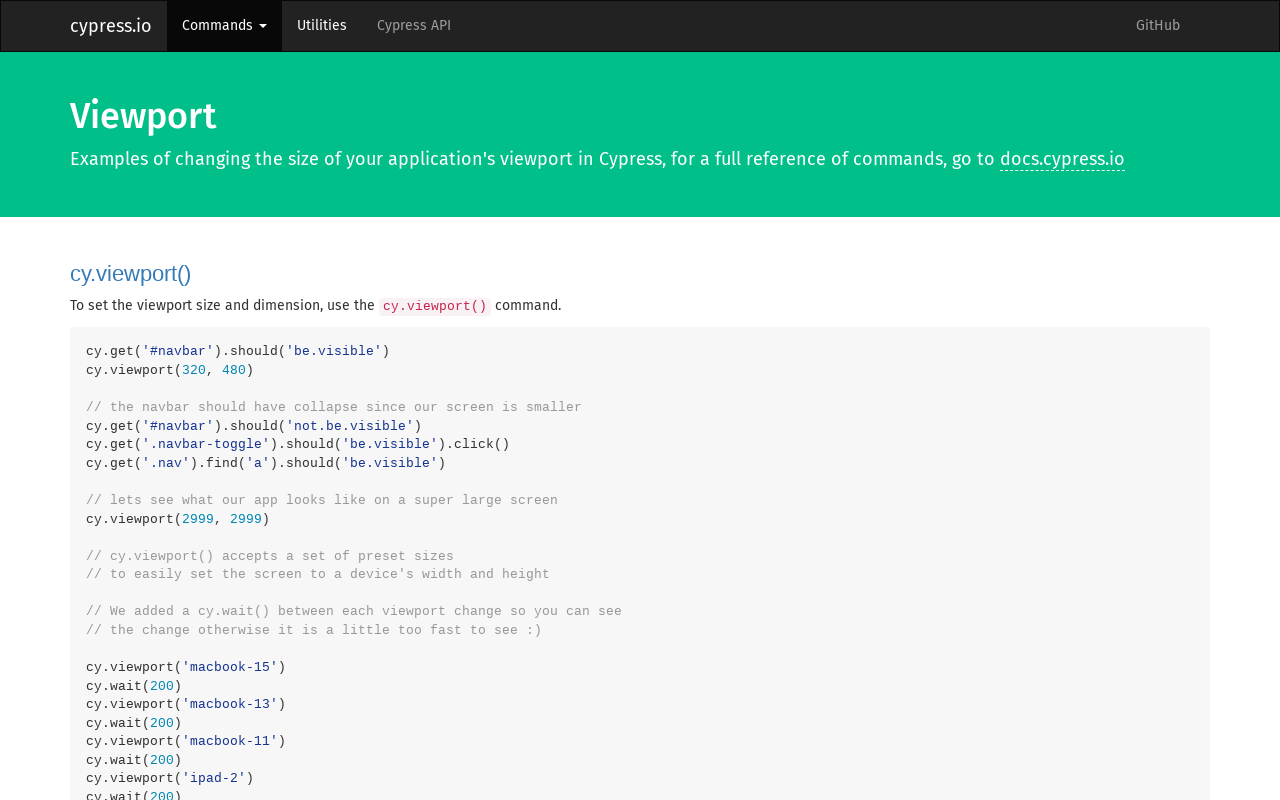

Set viewport to MacBook 11 size (1366x768)
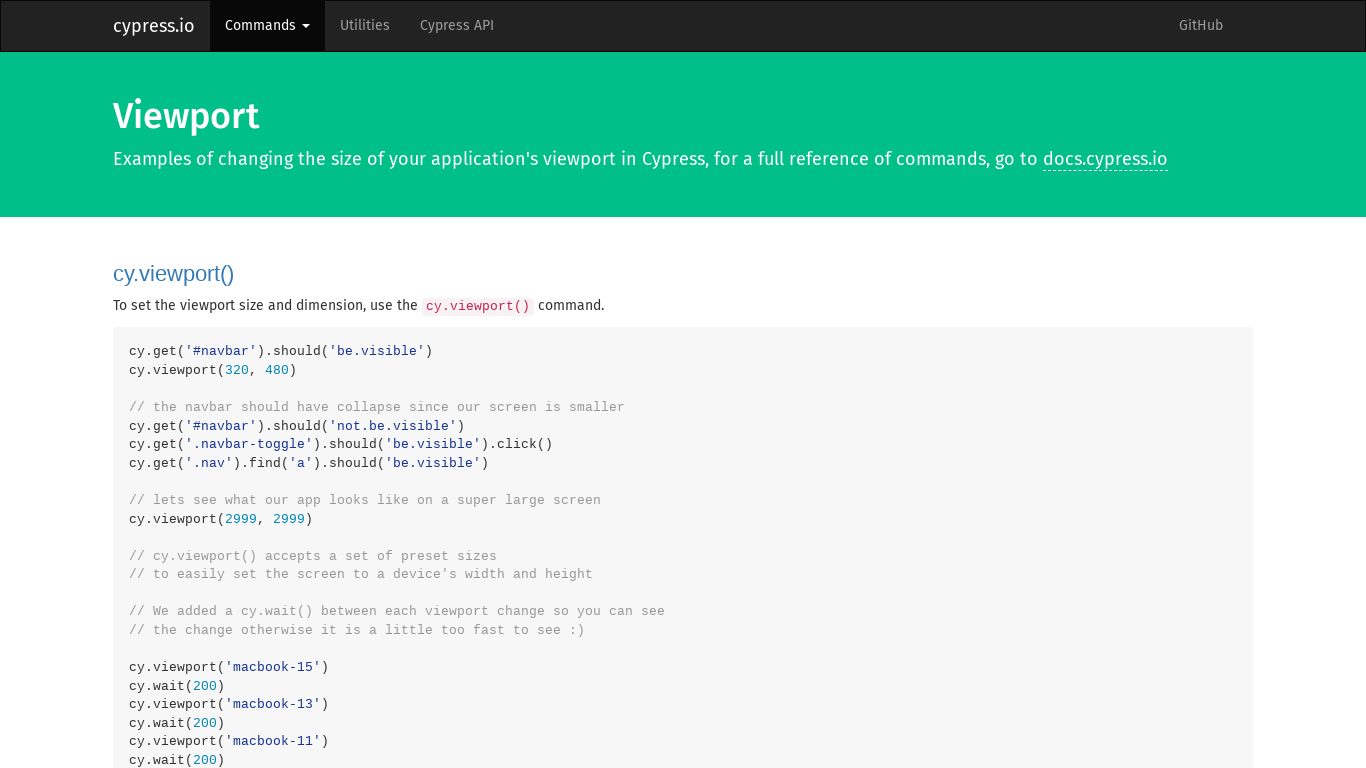

Waited 200ms for MacBook 11 layout
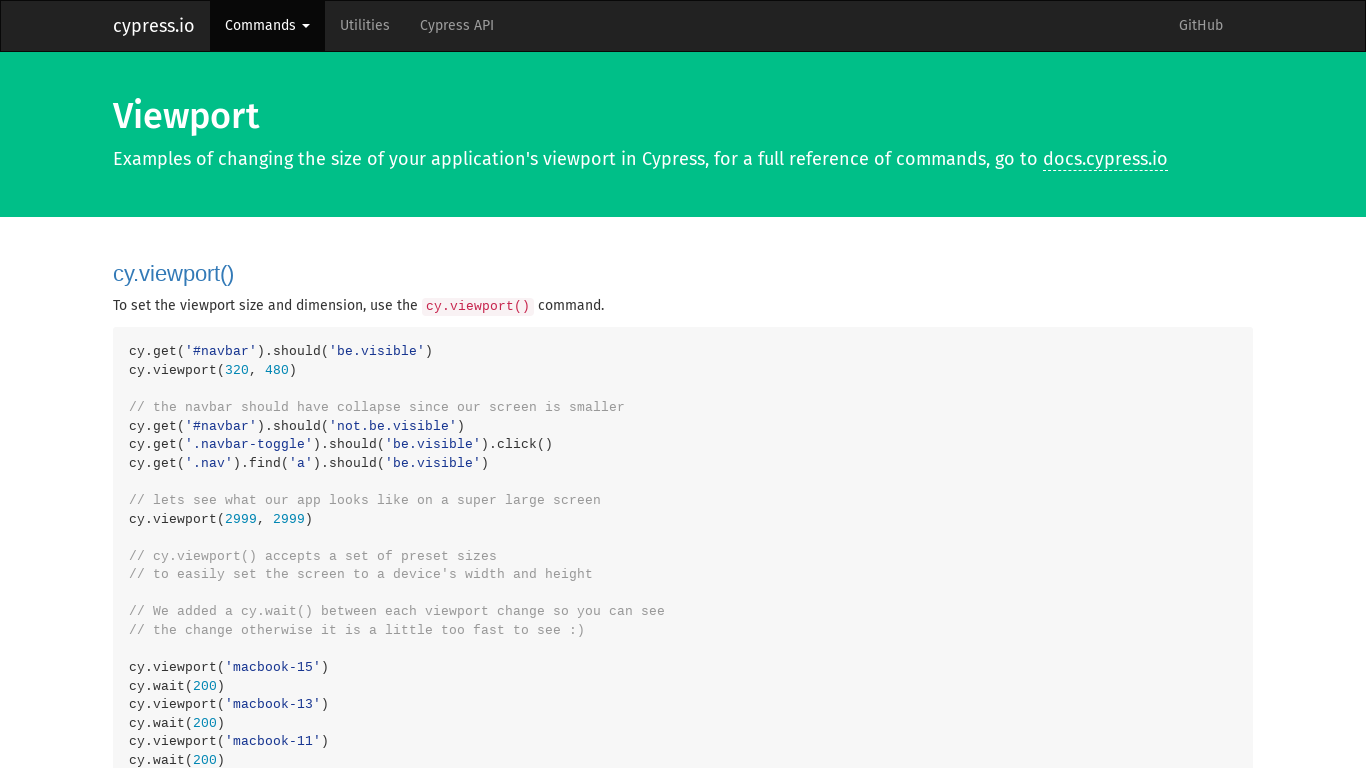

Set viewport to iPad 2 size (768x1024)
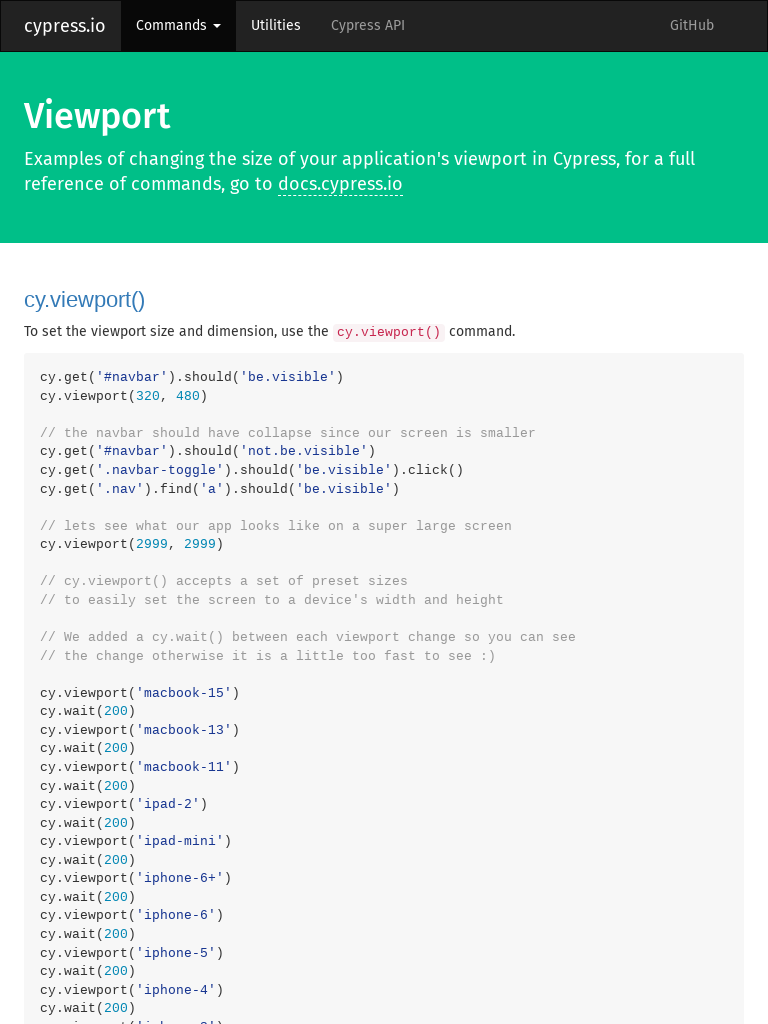

Waited 200ms for iPad 2 layout
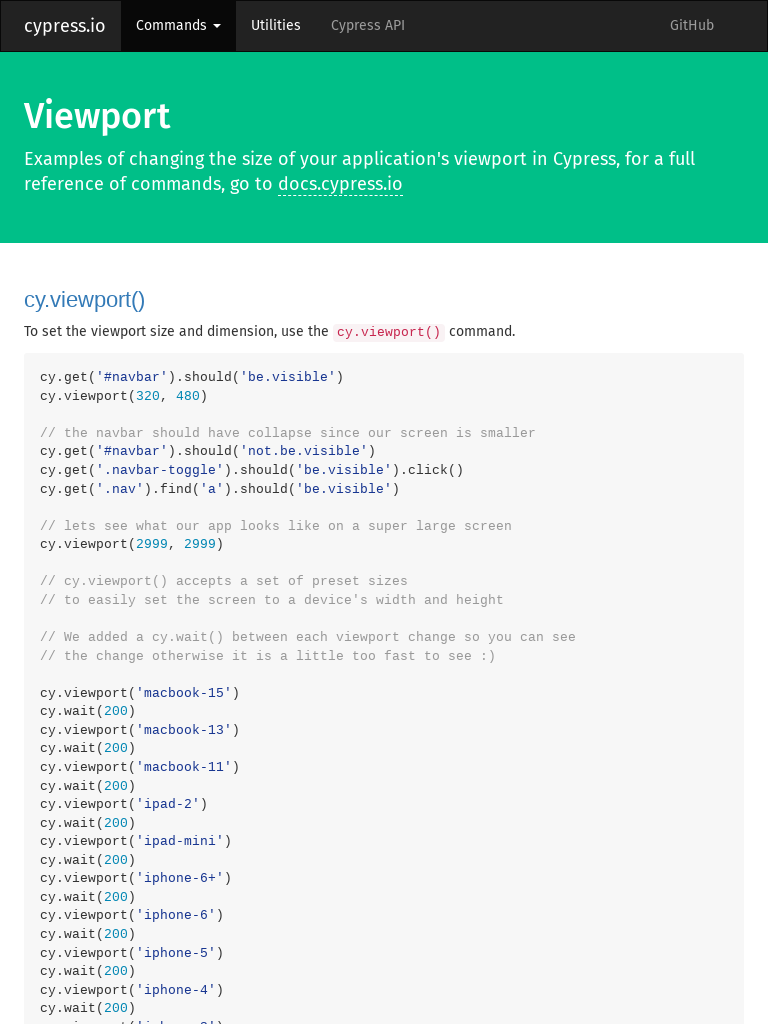

Set viewport to iPad mini size (768x1024)
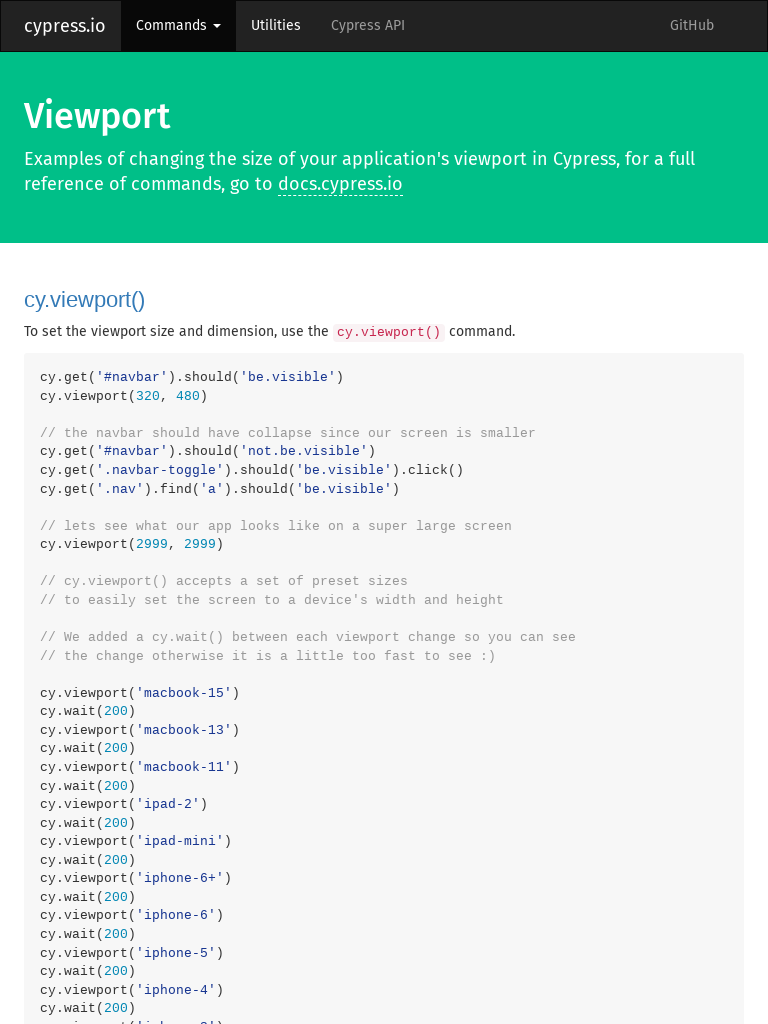

Waited 200ms for iPad mini layout
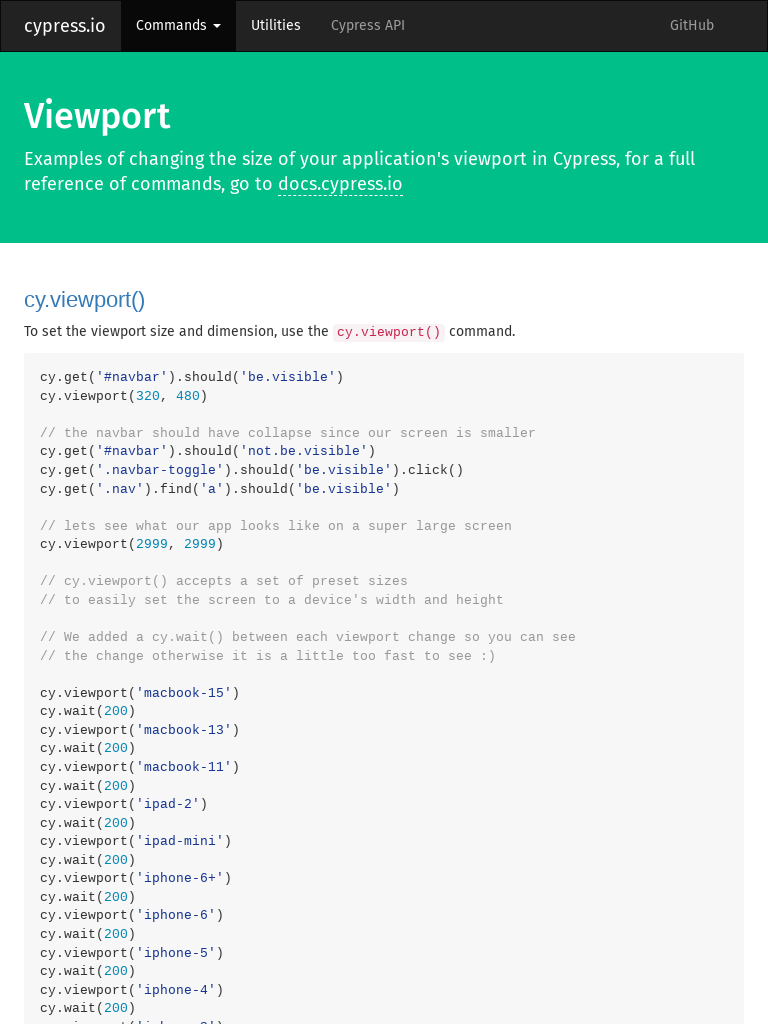

Set viewport to iPhone 6+ size (414x736)
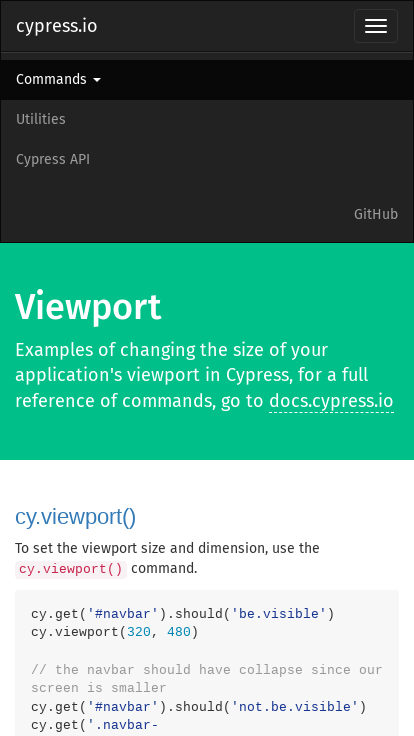

Waited 200ms for iPhone 6+ layout
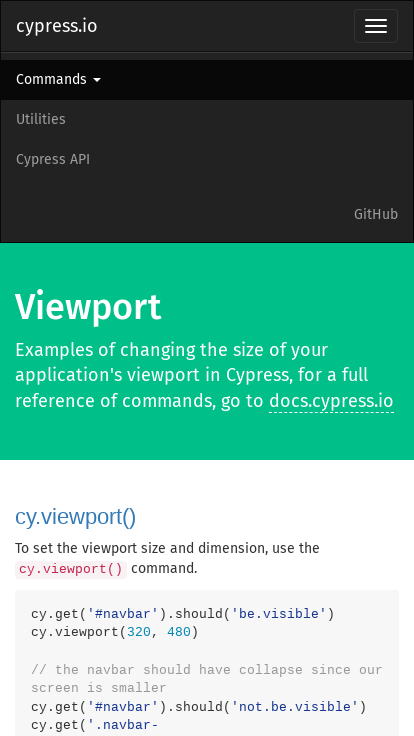

Set viewport to iPhone 6 size (375x667)
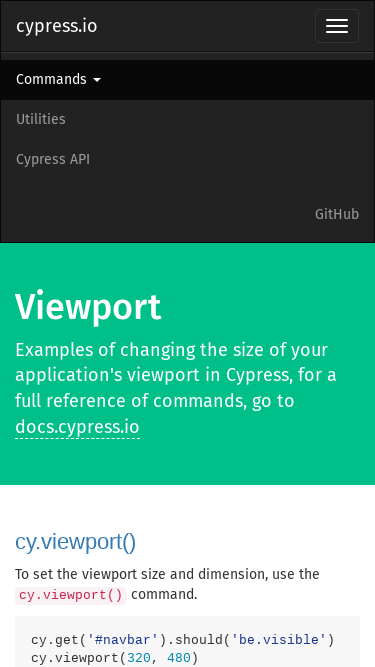

Waited 200ms for iPhone 6 layout
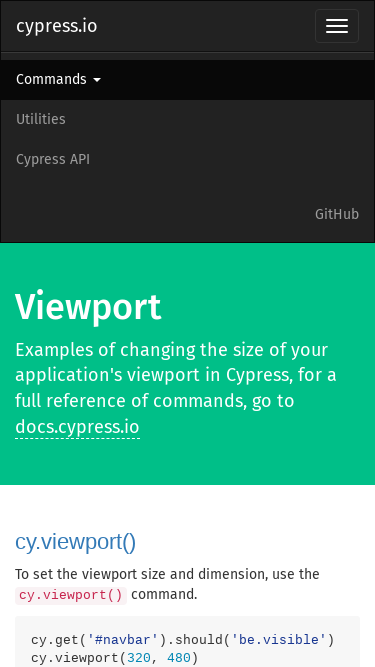

Set viewport to iPhone 5 size (320x568)
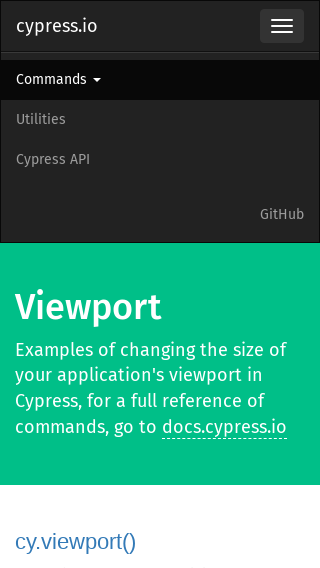

Waited 200ms for iPhone 5 layout
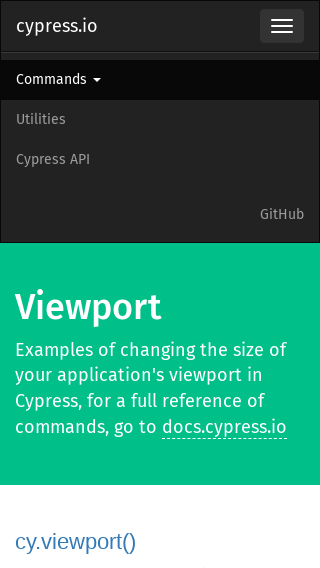

Set viewport to iPhone 4 size (320x480)
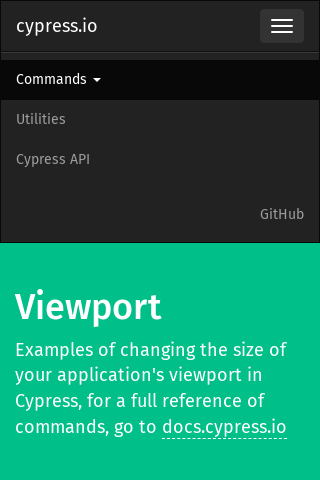

Waited 200ms for iPhone 4 layout
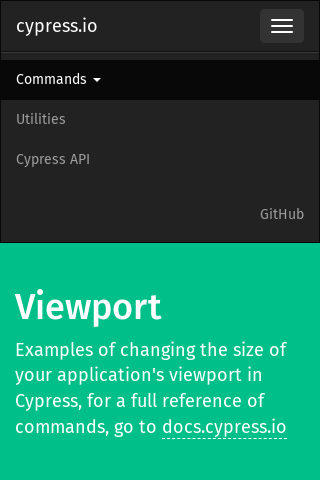

Set viewport to iPhone 3 size (320x480)
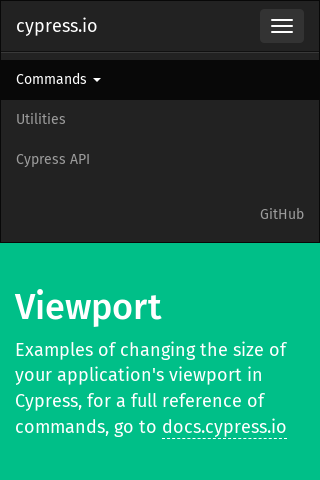

Waited 200ms for iPhone 3 layout
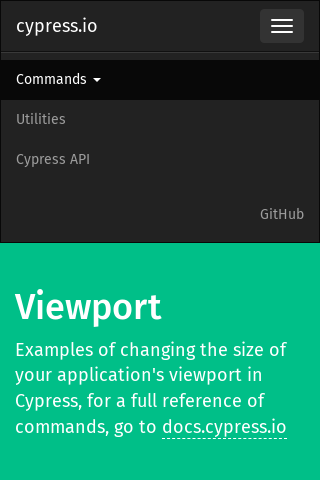

Set viewport to iPad 2 portrait size (768x1024)
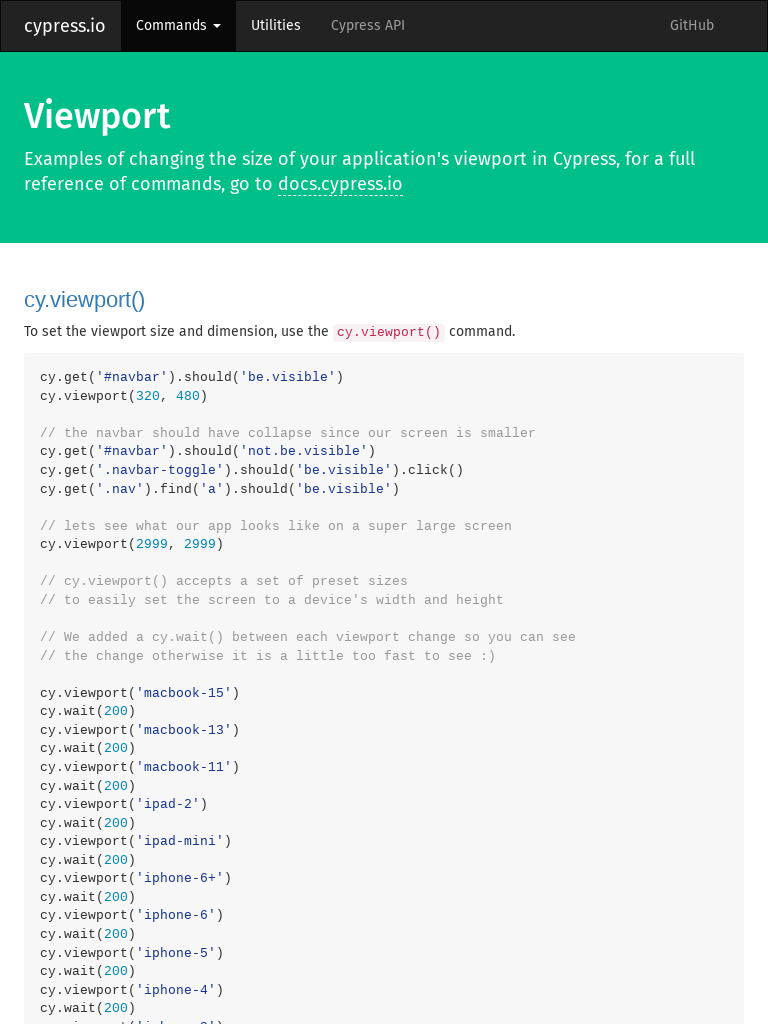

Waited 200ms for iPad 2 portrait layout
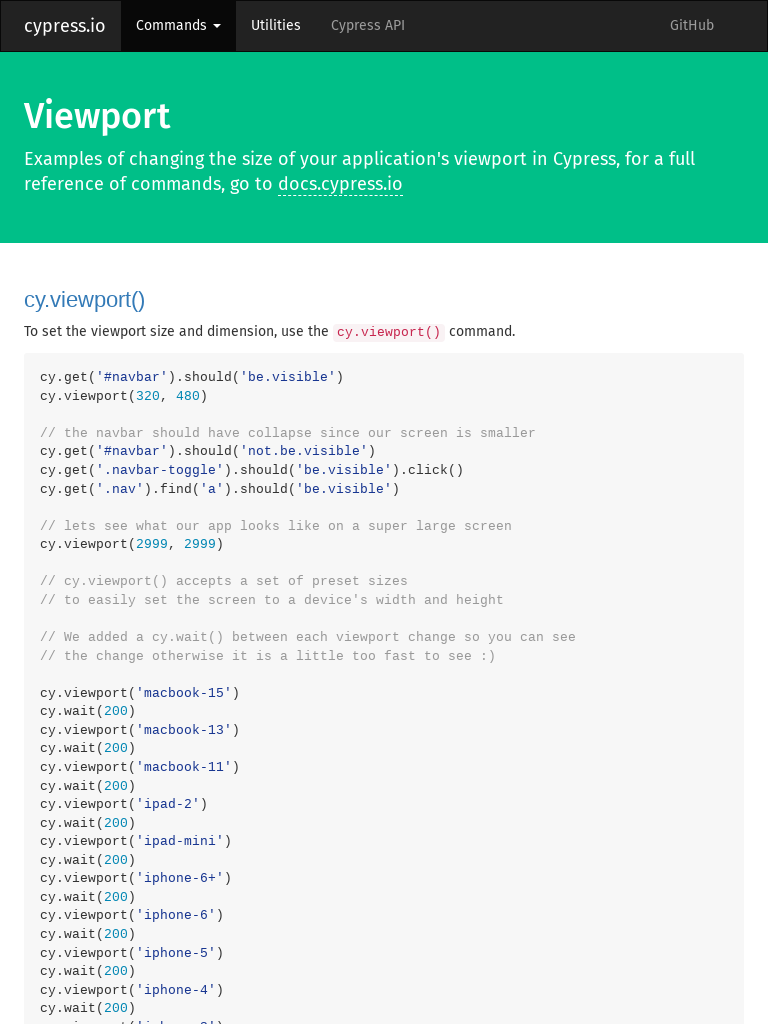

Set viewport to iPhone 4 landscape size (480x320)
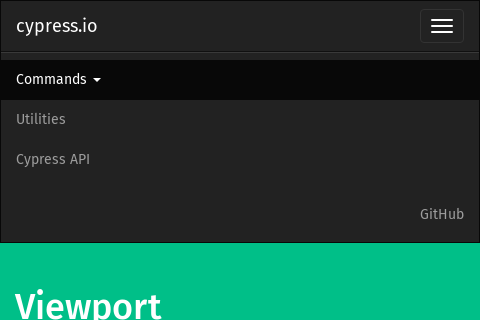

Waited 200ms for iPhone 4 landscape layout
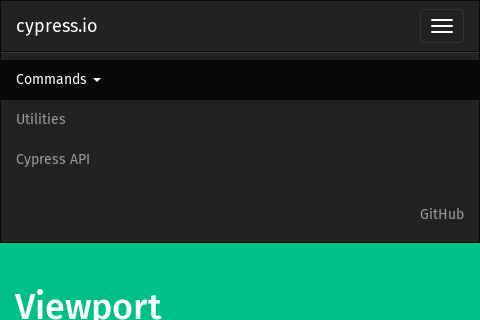

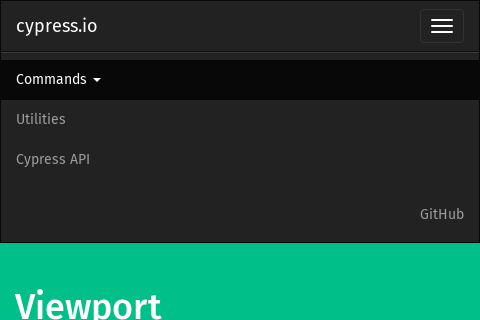